Tests form filling functionality by entering name, email, current address, and permanent address into a demo form

Starting URL: https://demo-project.wedevx.co/

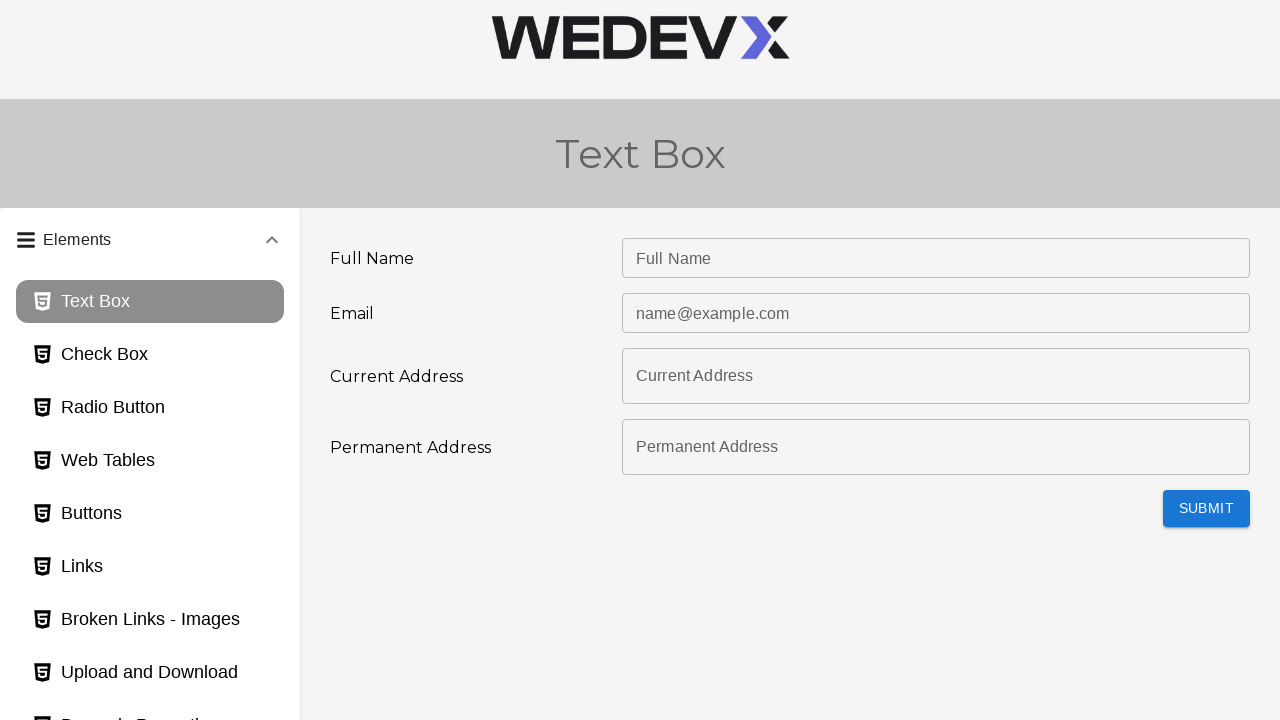

Filled name field with 'Maria Rodriguez' on #name
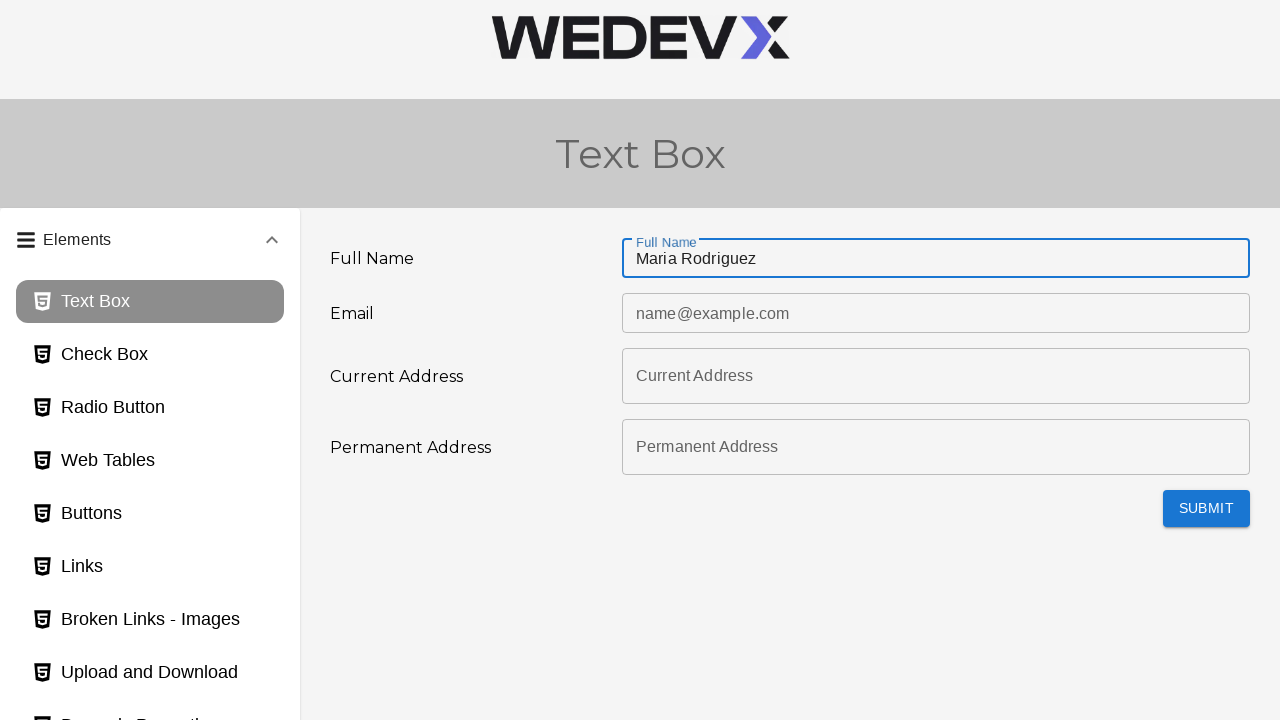

Filled email field with 'maria.rodriguez@example.com' on #email
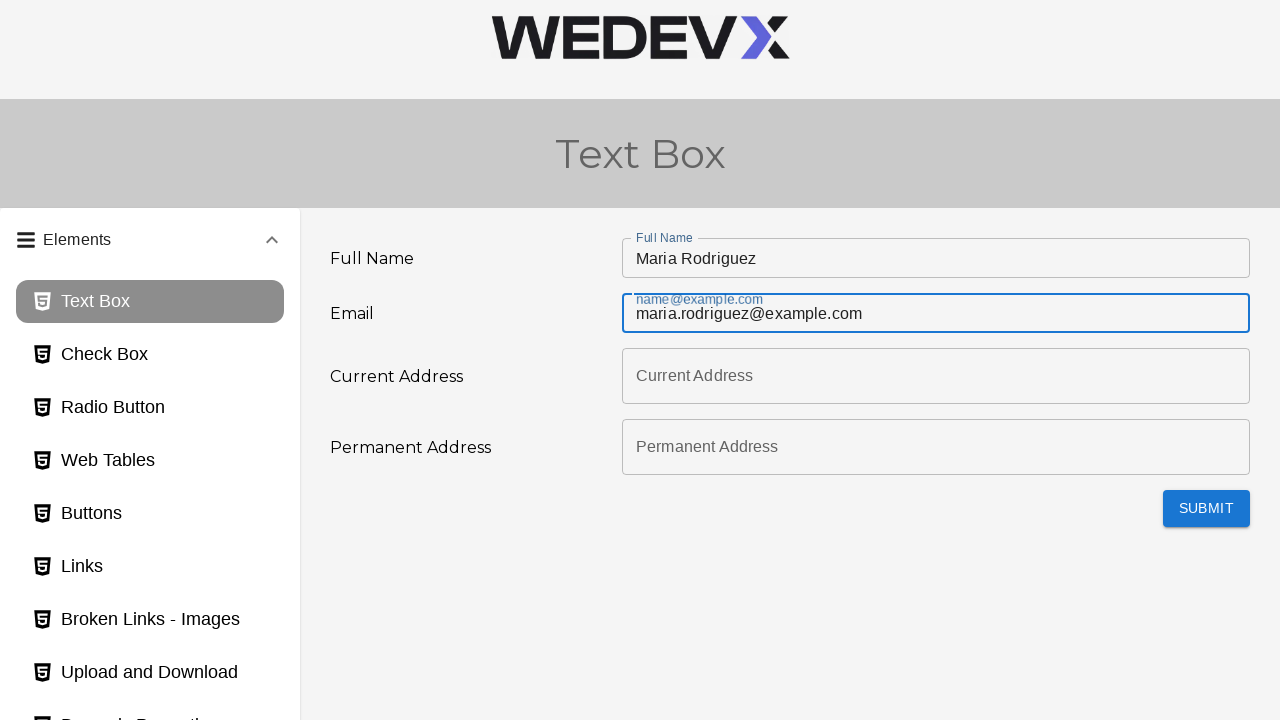

Filled current address field with '789 Oak Avenue, Suite 201' on #currentAddress
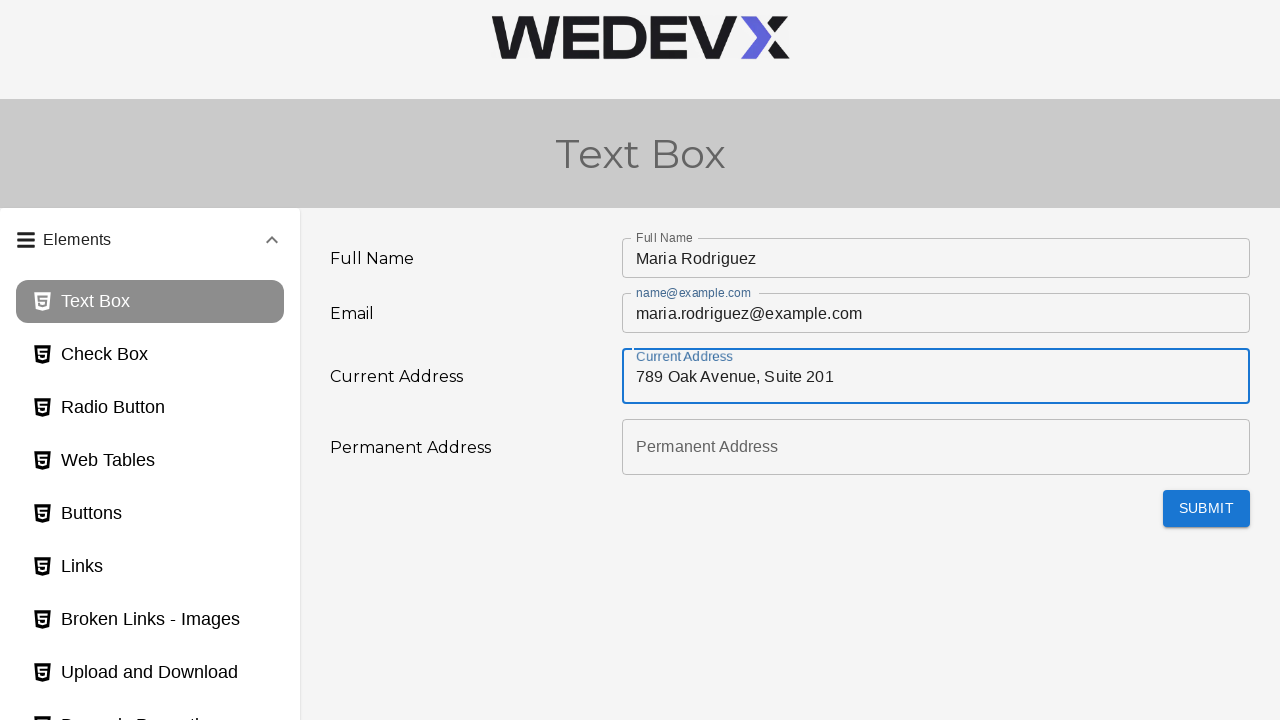

Filled permanent address field with '1045 Pine Street, Apt 3B' on #permanentAddress
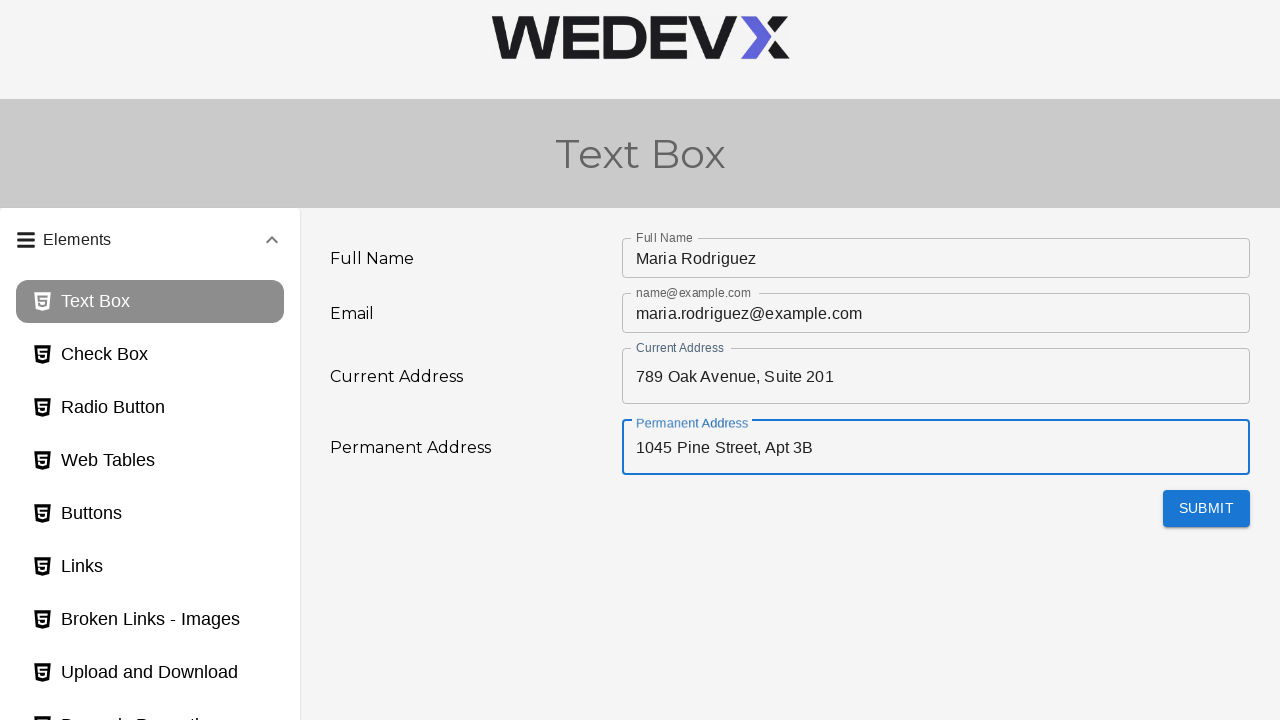

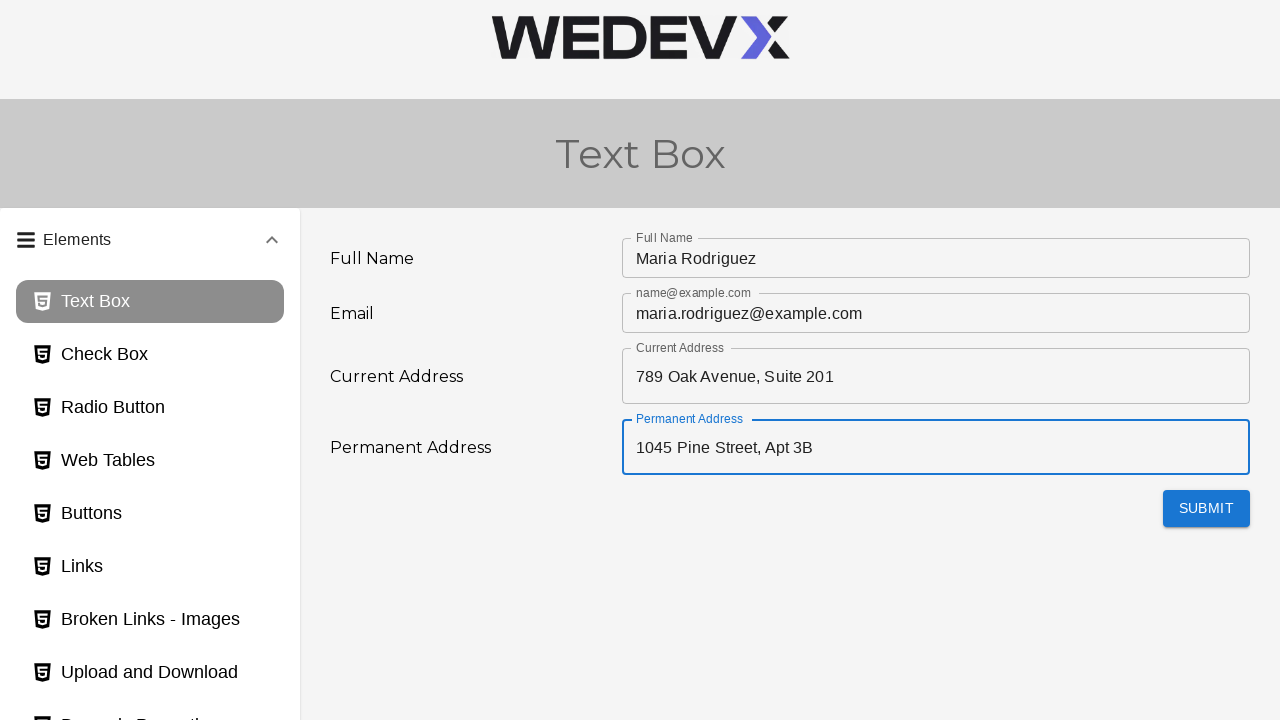